Verifies that the IPv4 range expander page has the correct title

Starting URL: https://godev.run/ipv4-range-expander

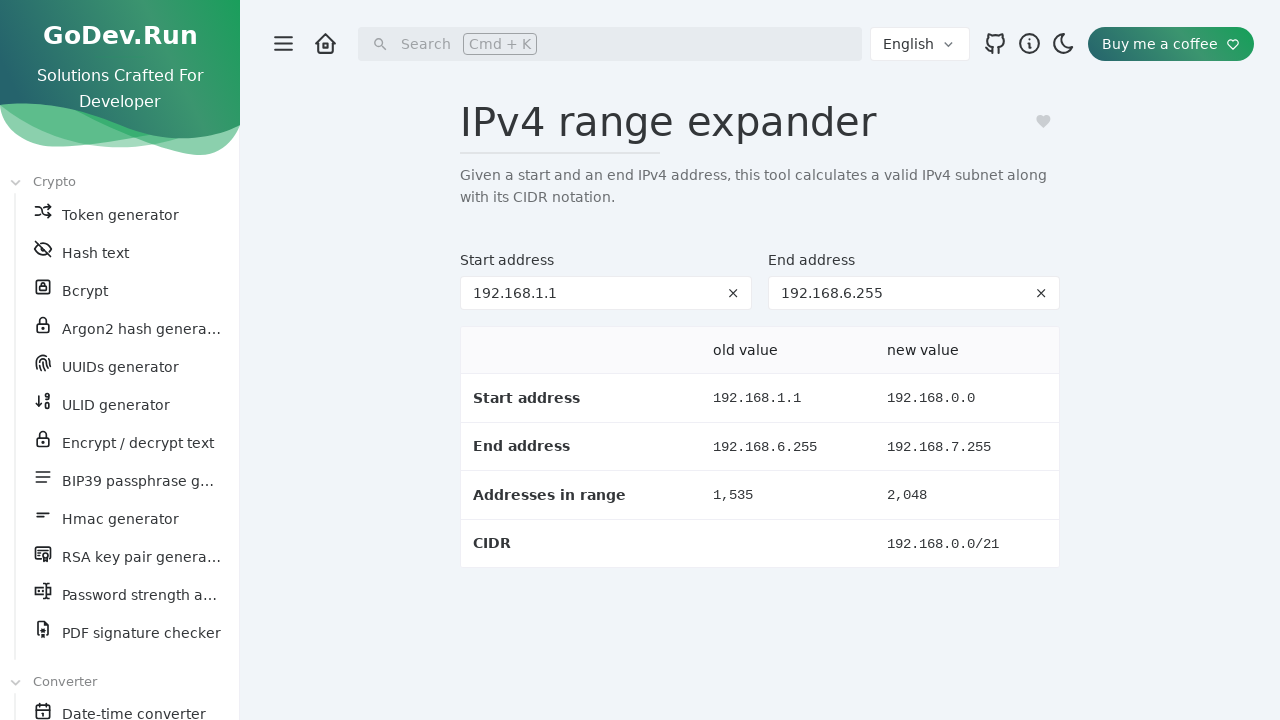

Navigated to IPv4 range expander page
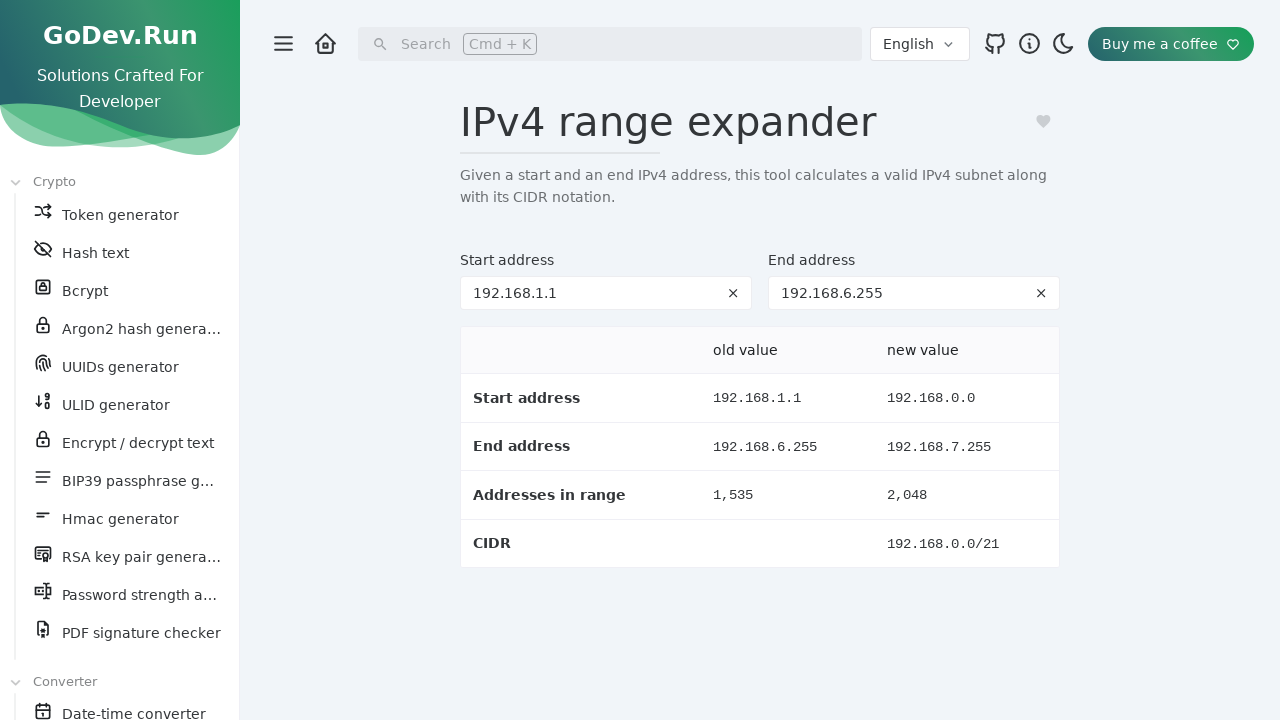

Verified page title is 'GoDev.Run - IPv4 range expander'
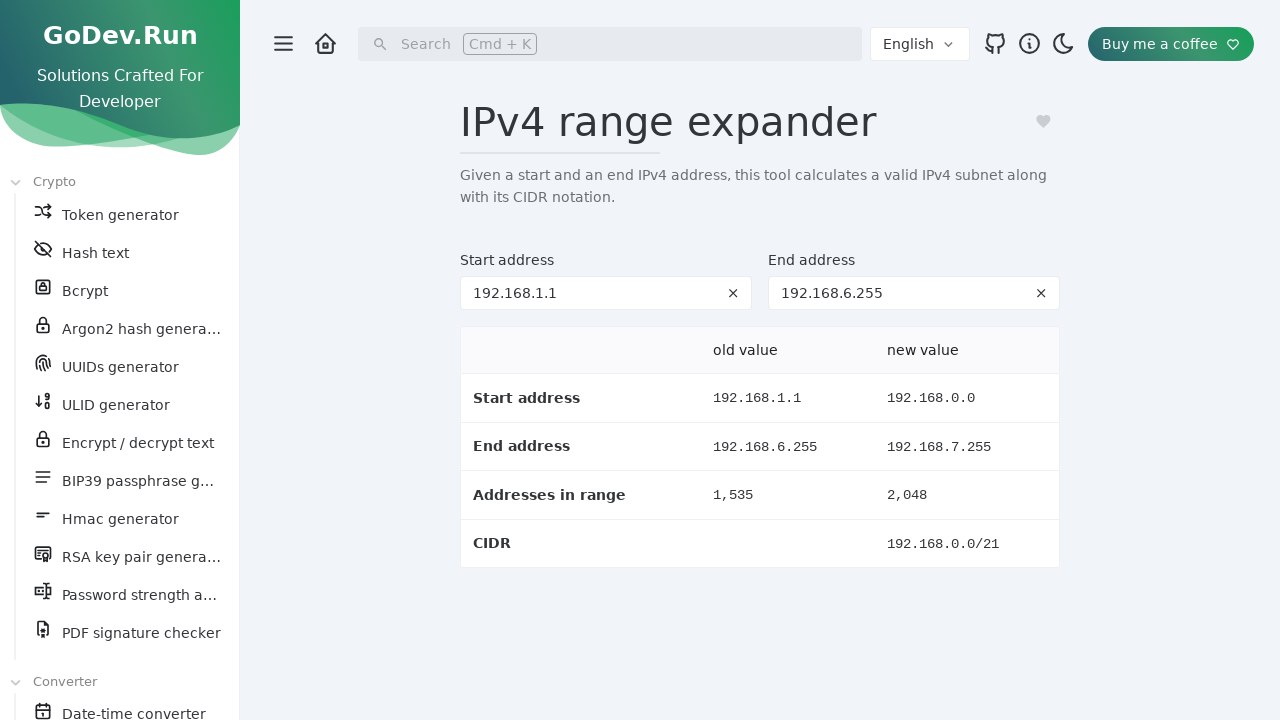

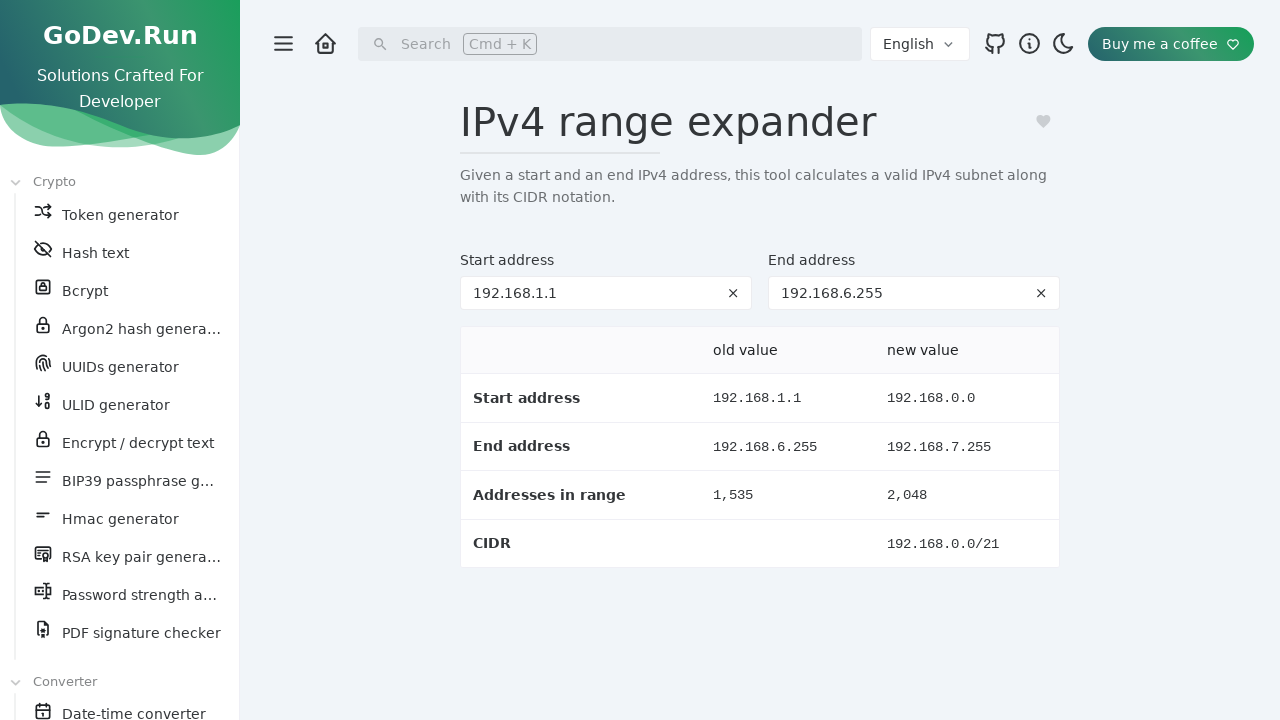